Tests browser navigation functionality by navigating to Etsy and Tesla websites, using back/forward/refresh navigation methods

Starting URL: https://www.etsy.com

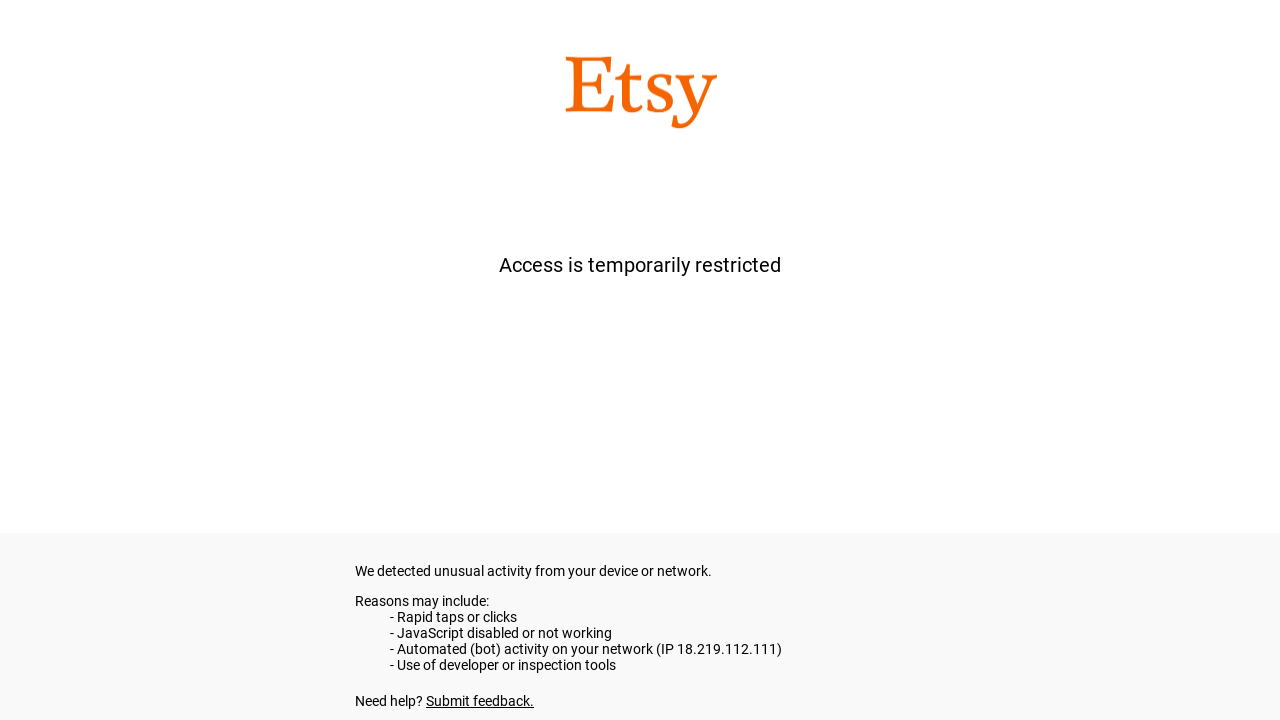

Navigated back from Etsy website
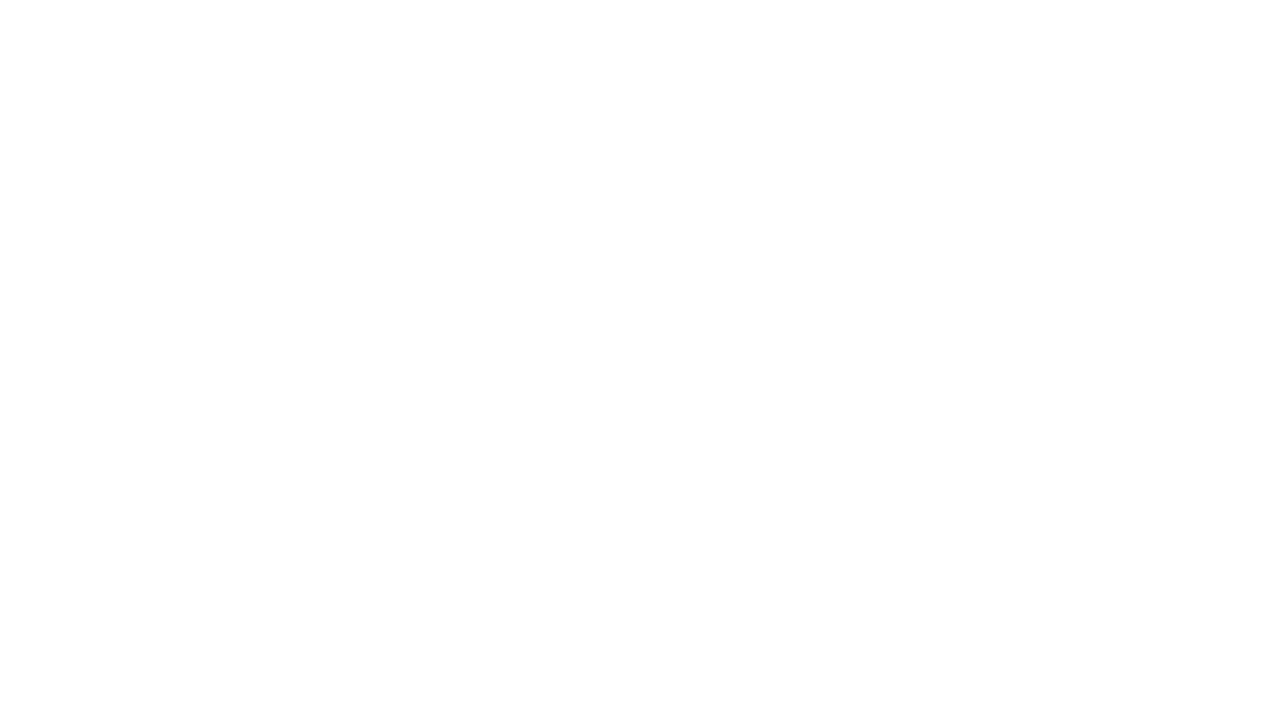

Navigated forward to return to Etsy website
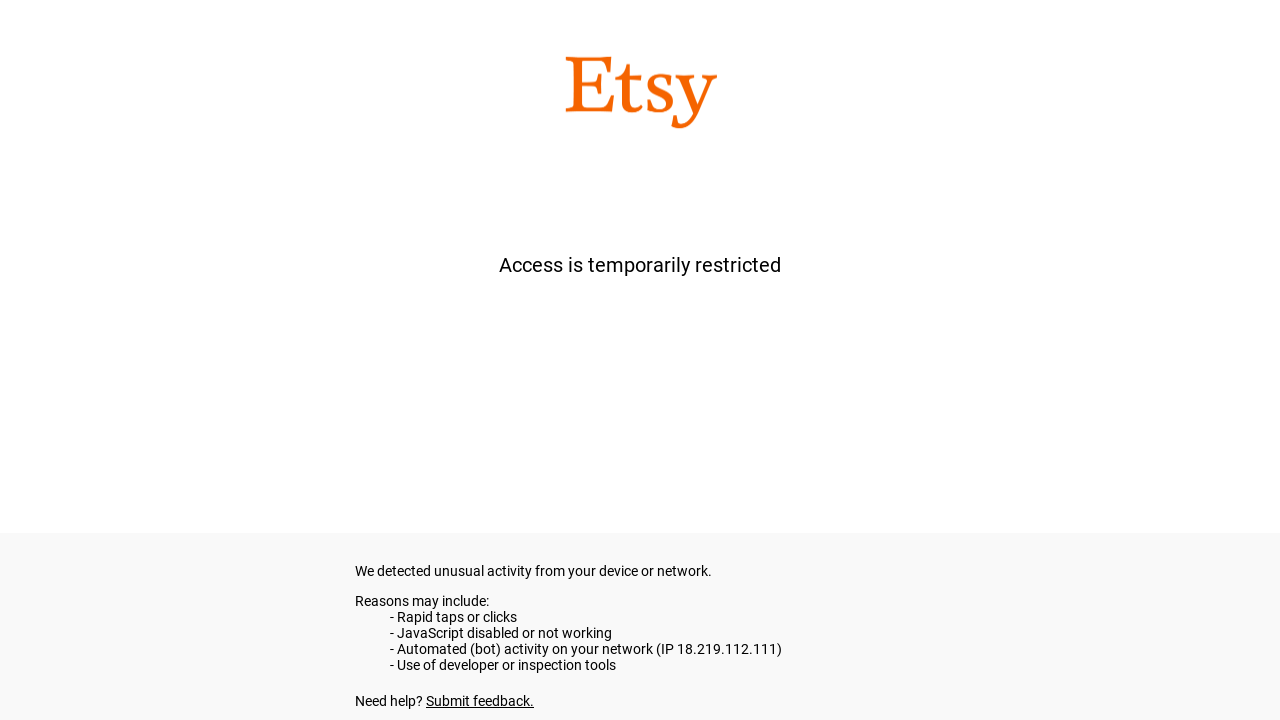

Refreshed the current page
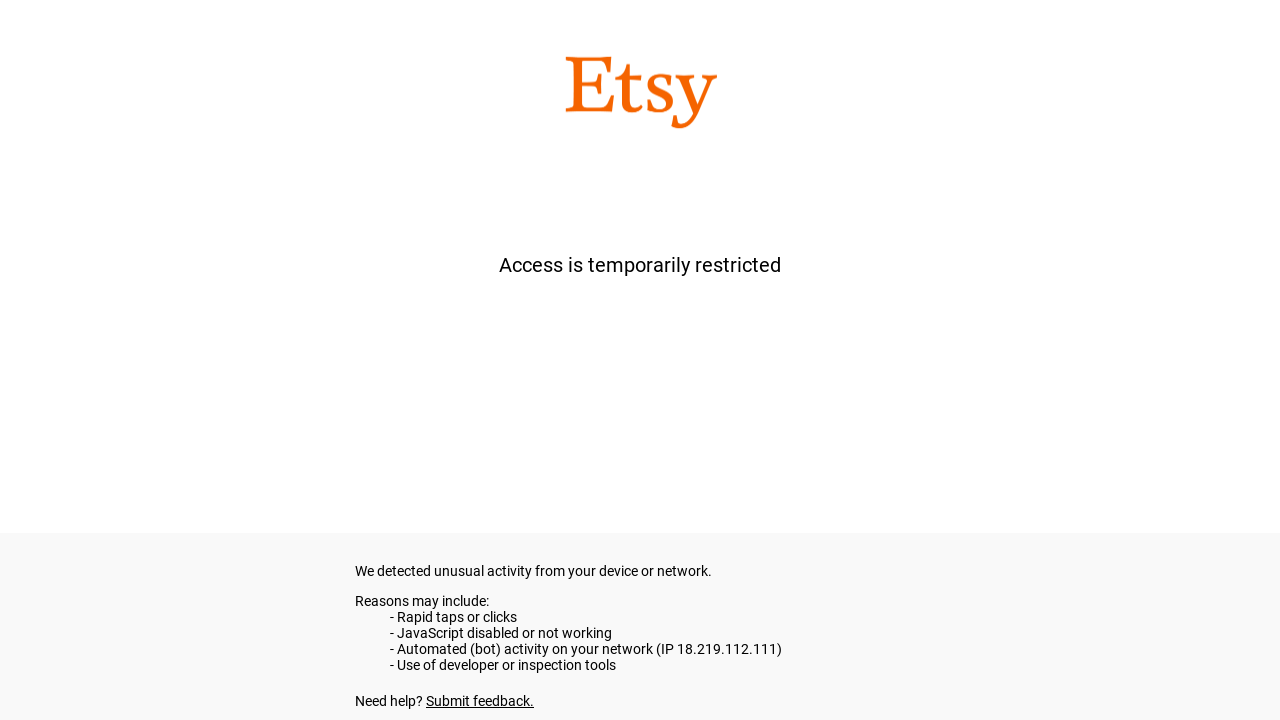

Navigated to Tesla website (https://www.tesla.com)
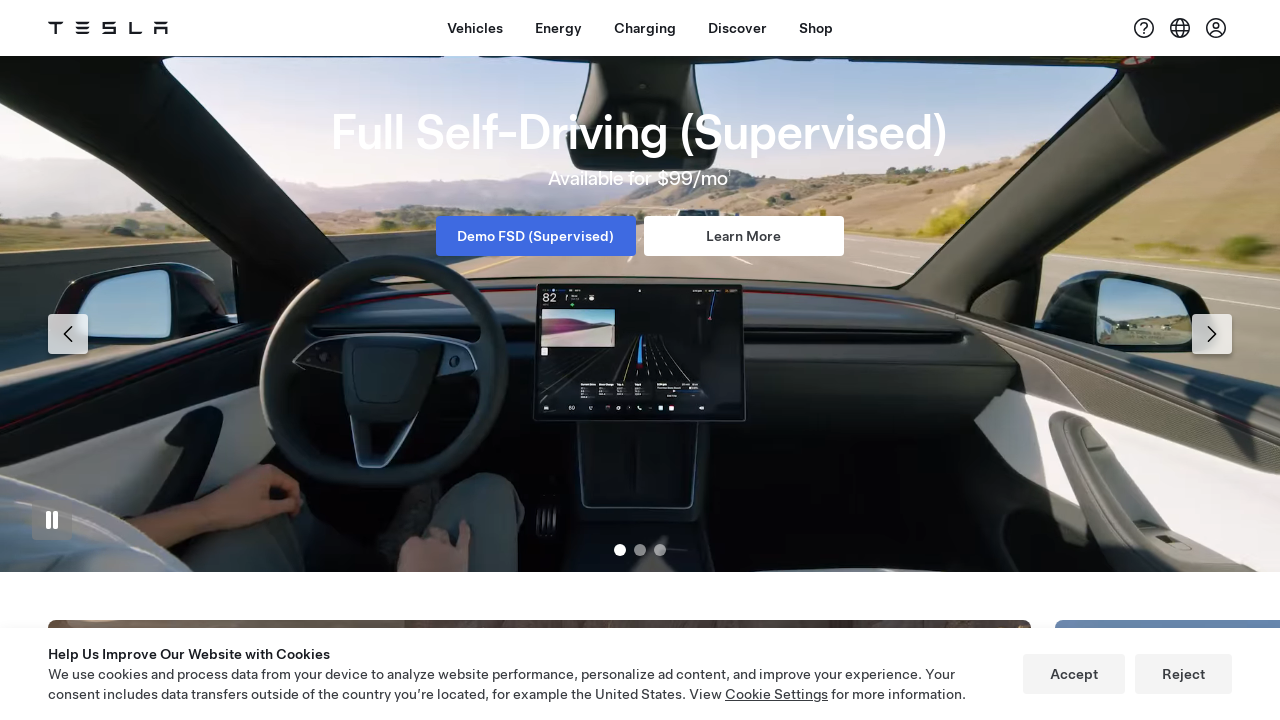

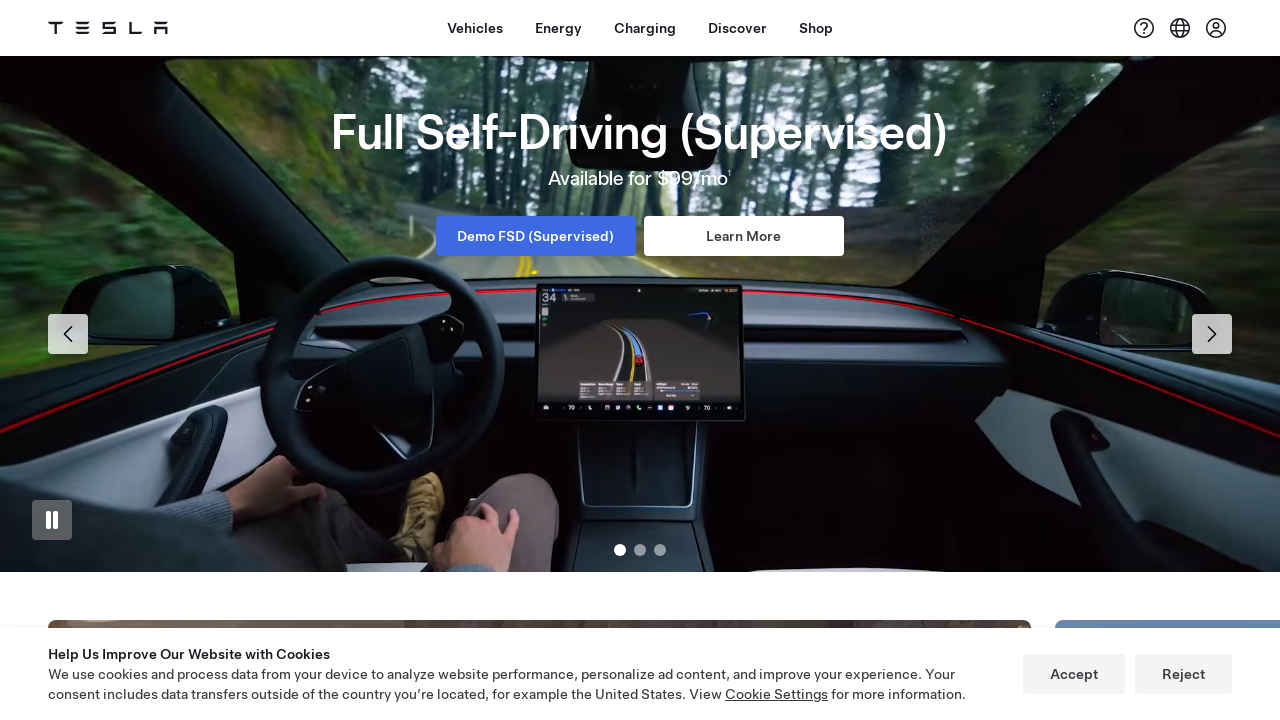